Tests the home page by verifying spotlight elements exist and clicking the "Join Us" link

Starting URL: https://zamarr0n.github.io/cse270-teton/index.html

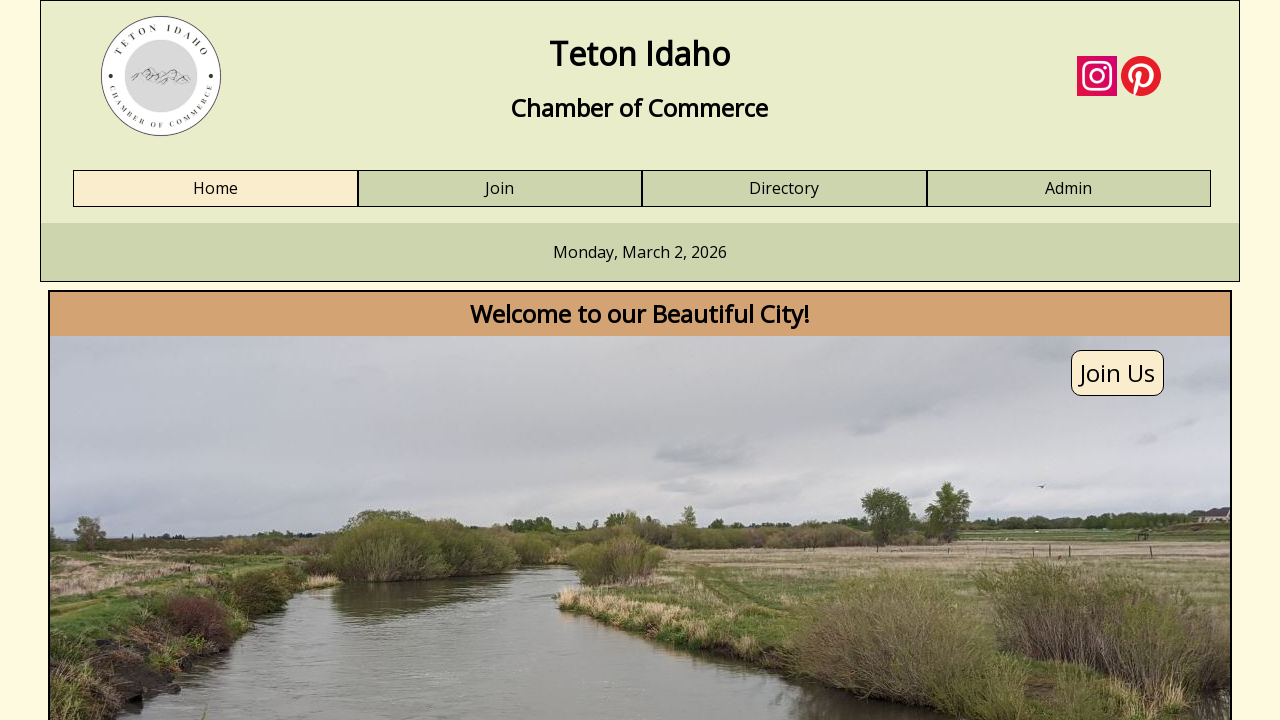

Waited for spotlight1 paragraph element to load
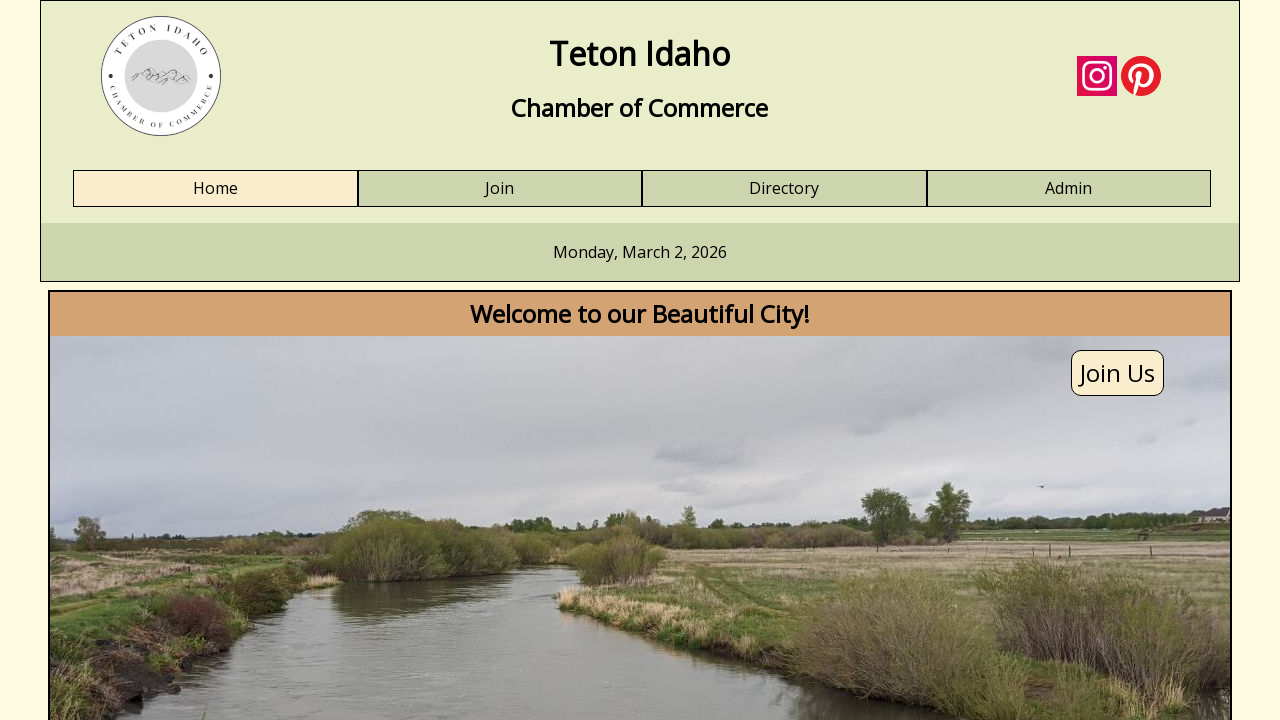

Waited for spotlight2 centered image element to load
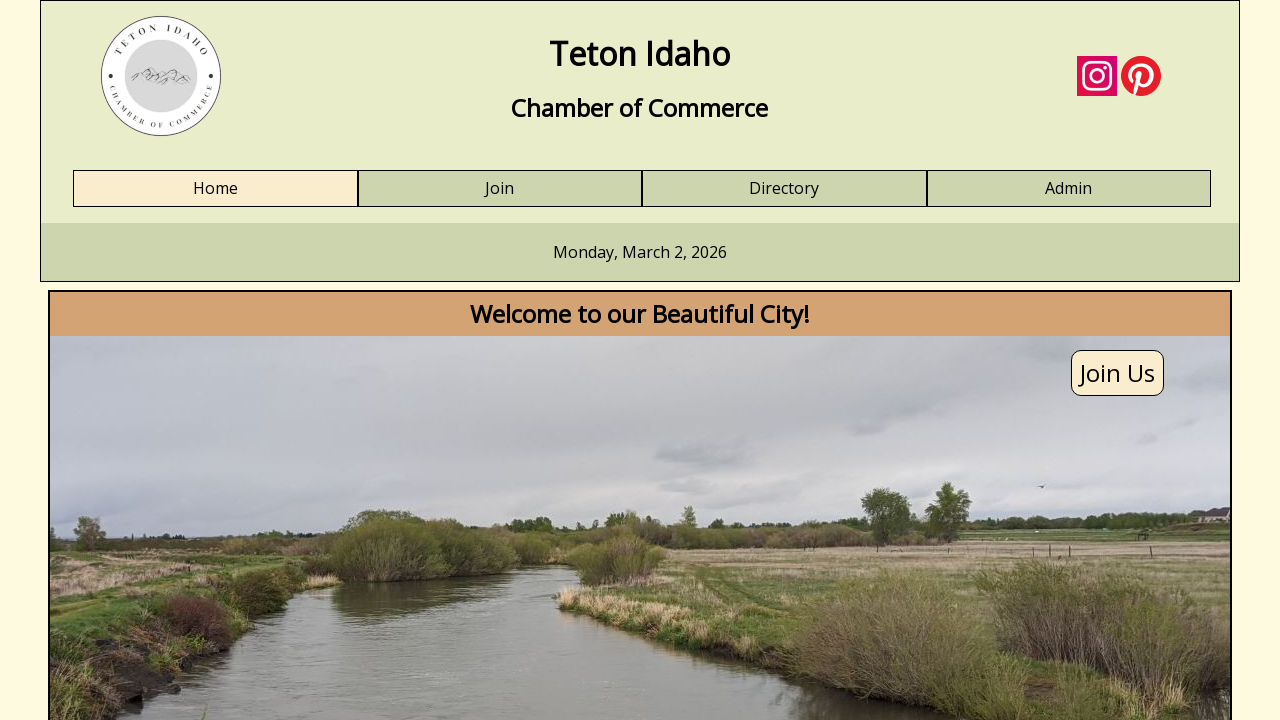

Waited for 'Join Us' link to load
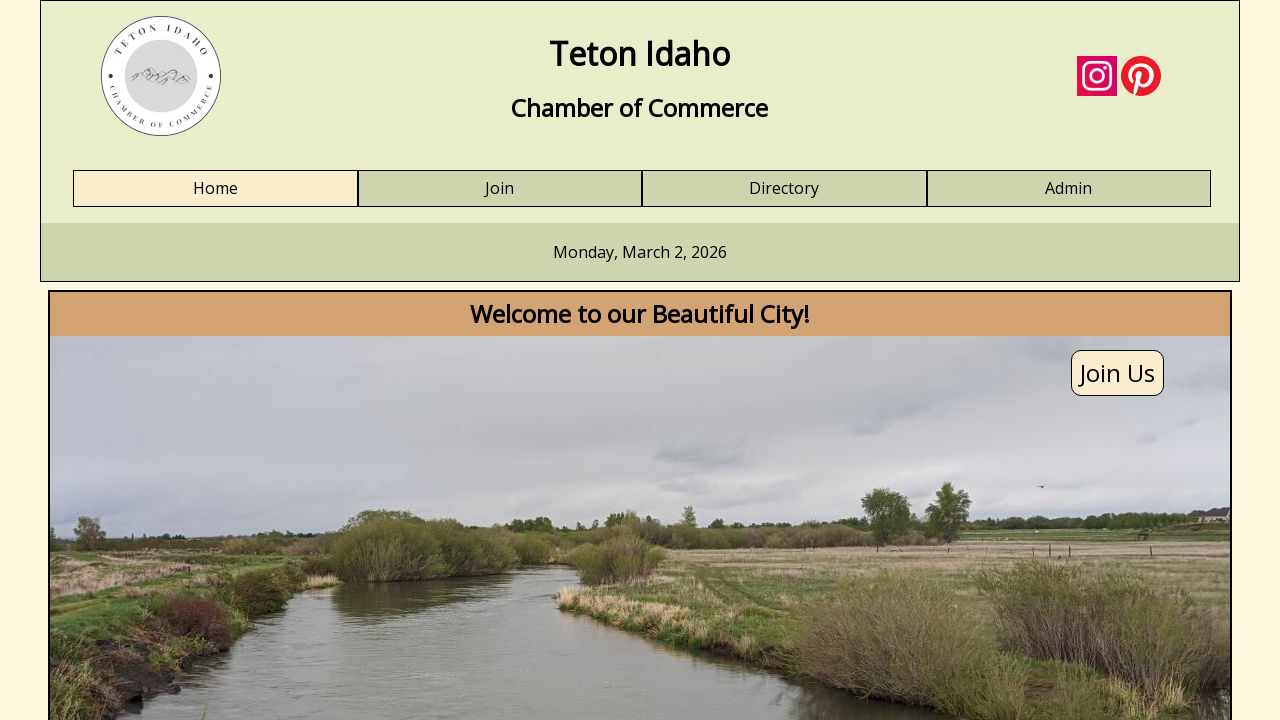

Clicked the 'Join Us' link at (1118, 373) on a:has-text('Join Us')
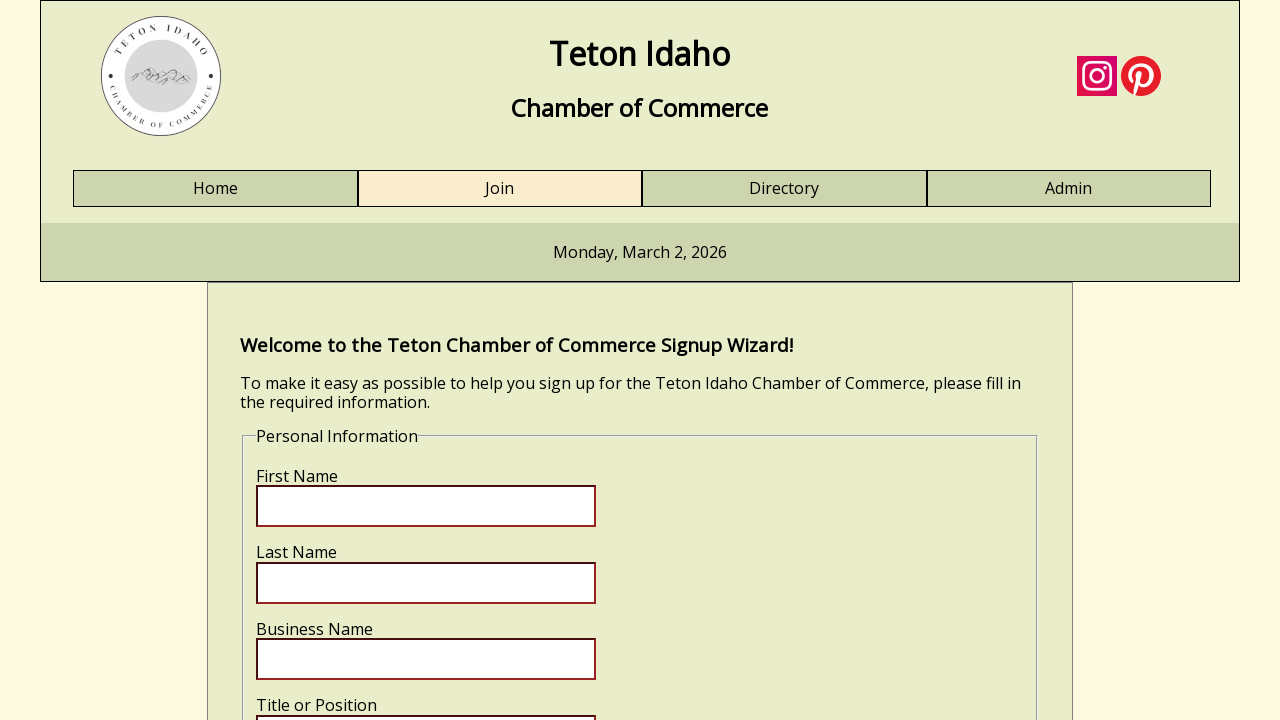

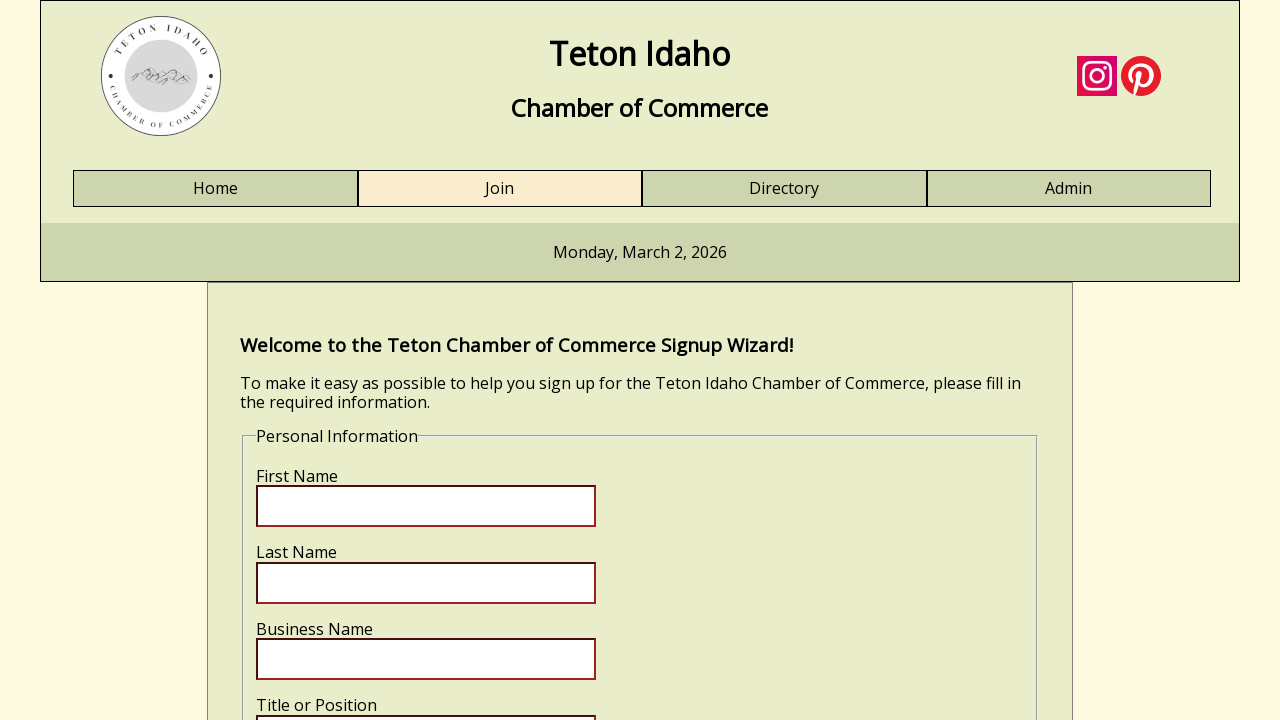